Tests the address search functionality on Yogiyo food delivery website by entering an address in the search box and clicking the search/location picker button, then verifying restaurant listings appear.

Starting URL: https://www.yogiyo.co.kr/mobile/#/

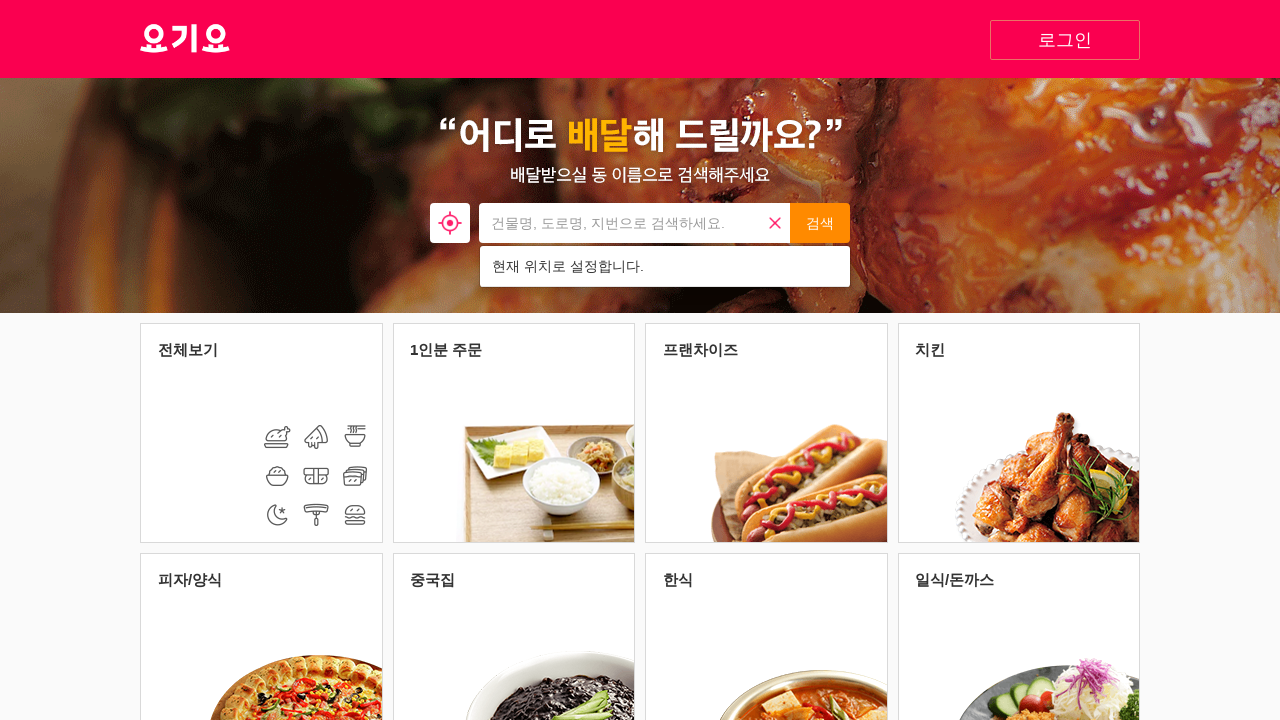

Cleared the address search input field on input[name='address_input']
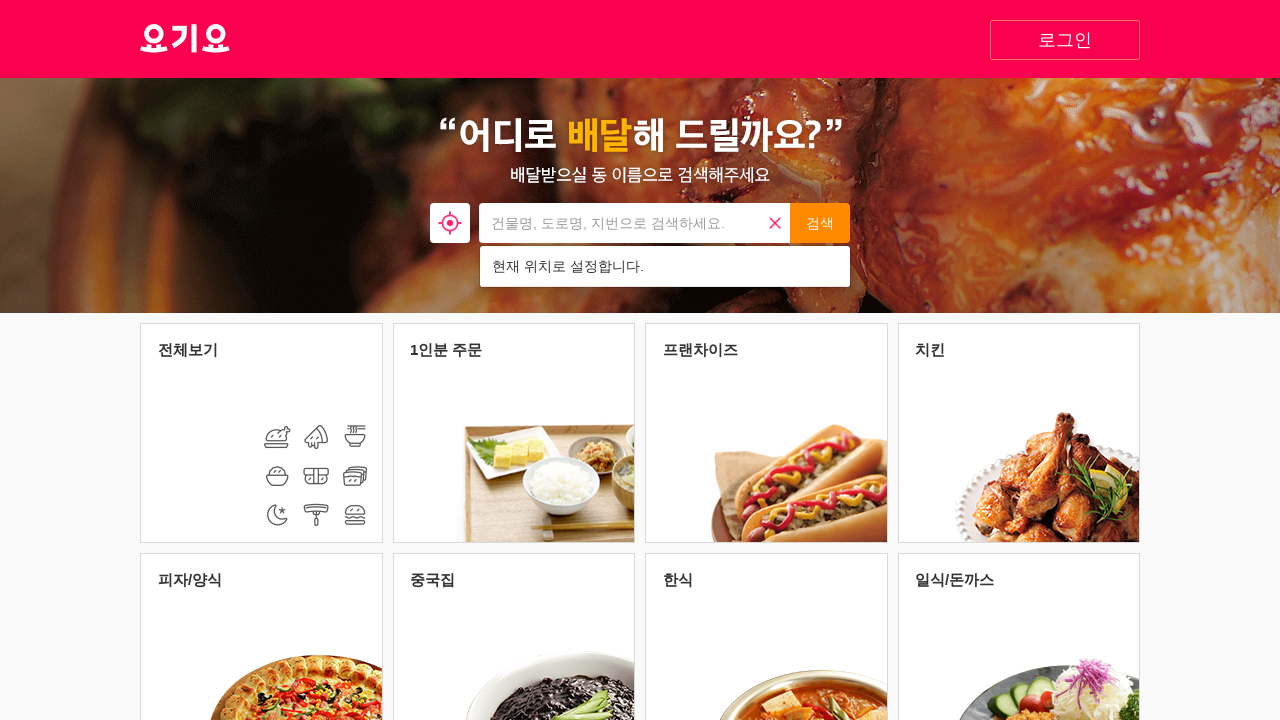

Clicked on the address search input field at (619, 223) on input[name='address_input']
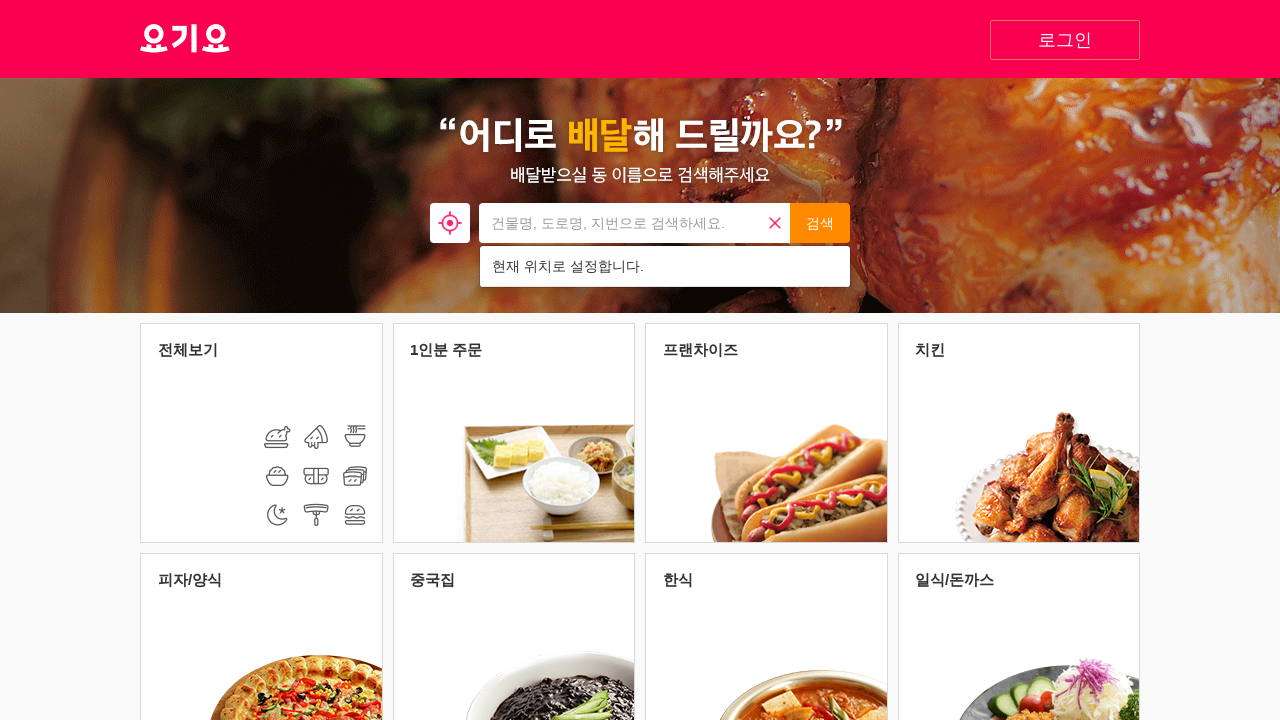

Entered address '수도 오피스텔' in search field on input[name='address_input']
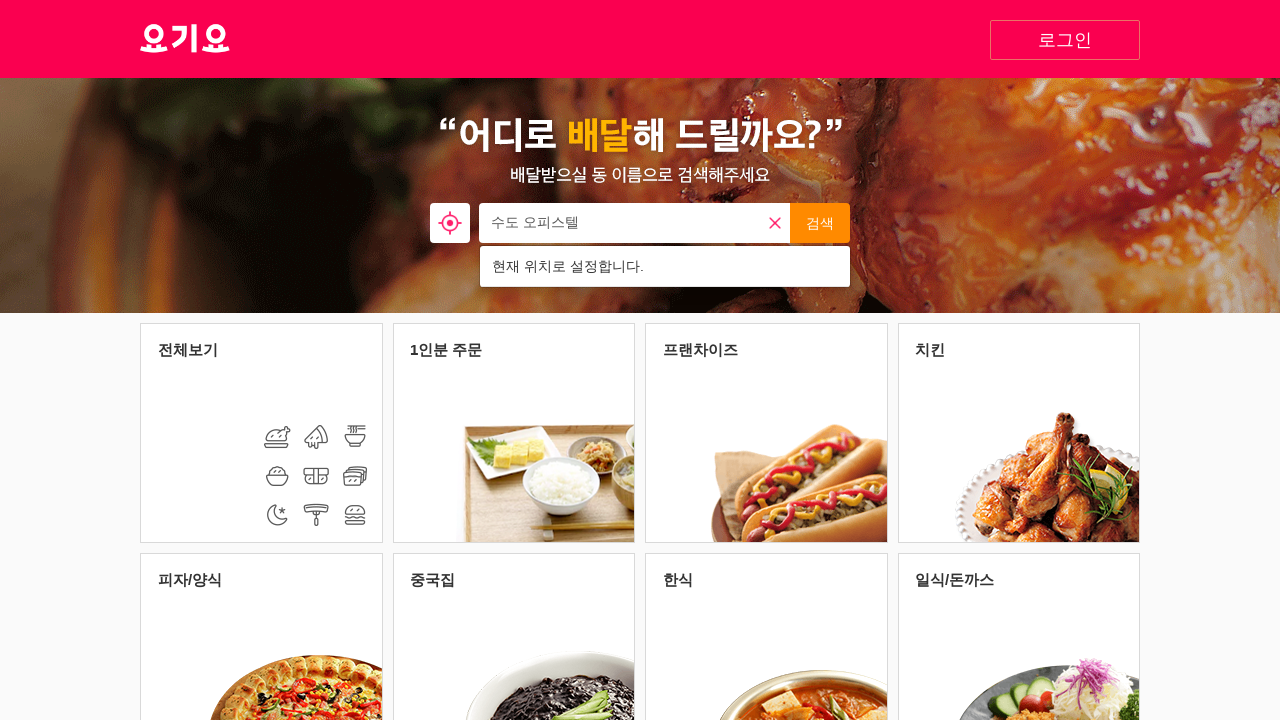

Clicked the location picker/search icon at (820, 223) on .ico-pick
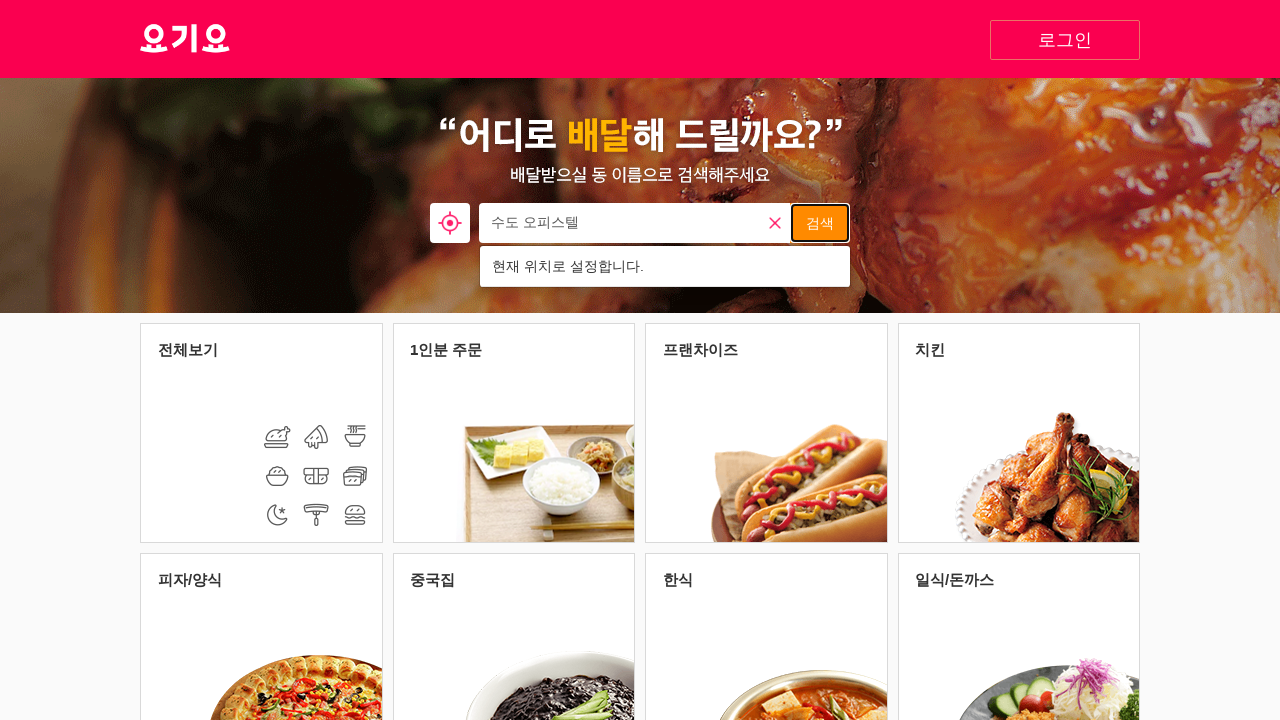

Restaurant listing names loaded on page
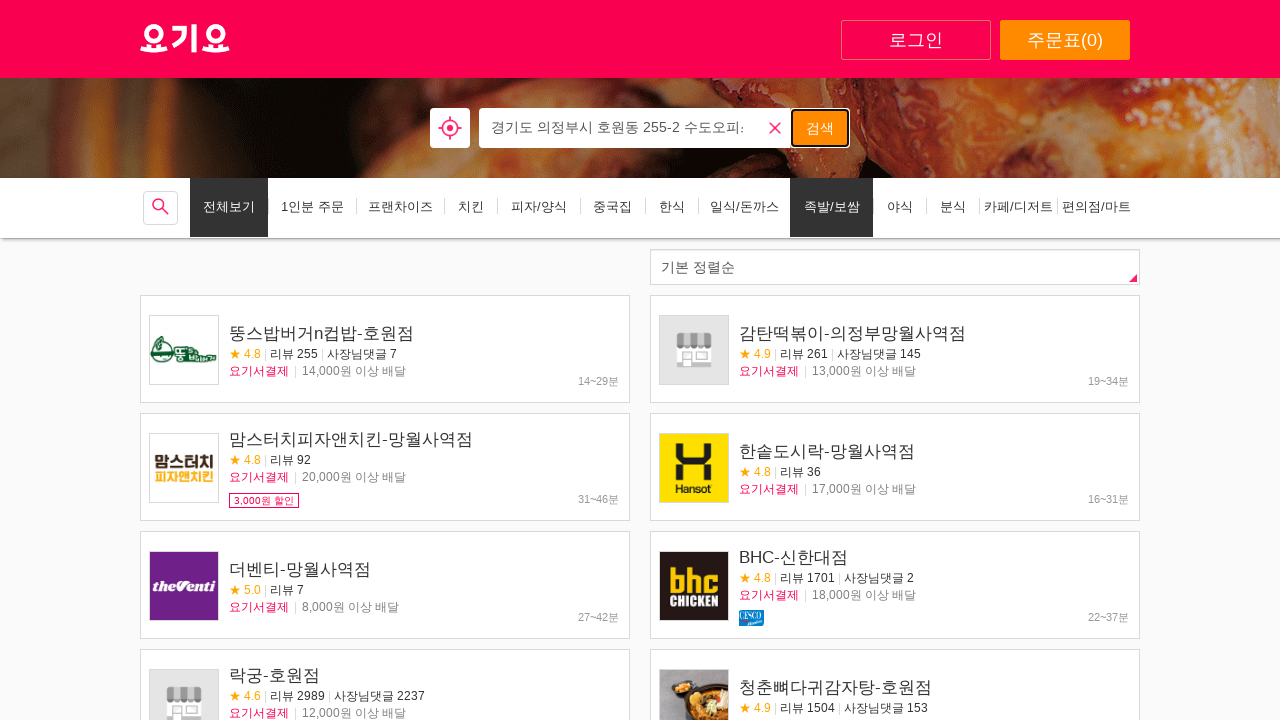

Verified restaurant minimum prices are displayed
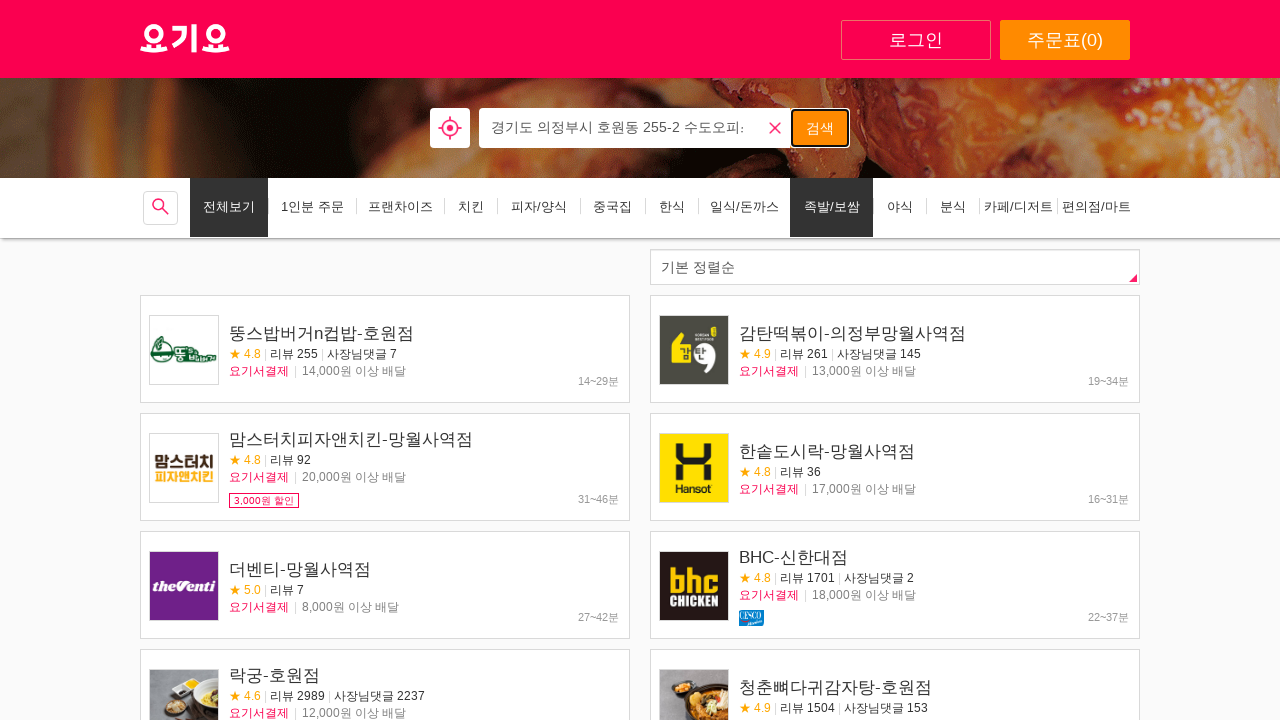

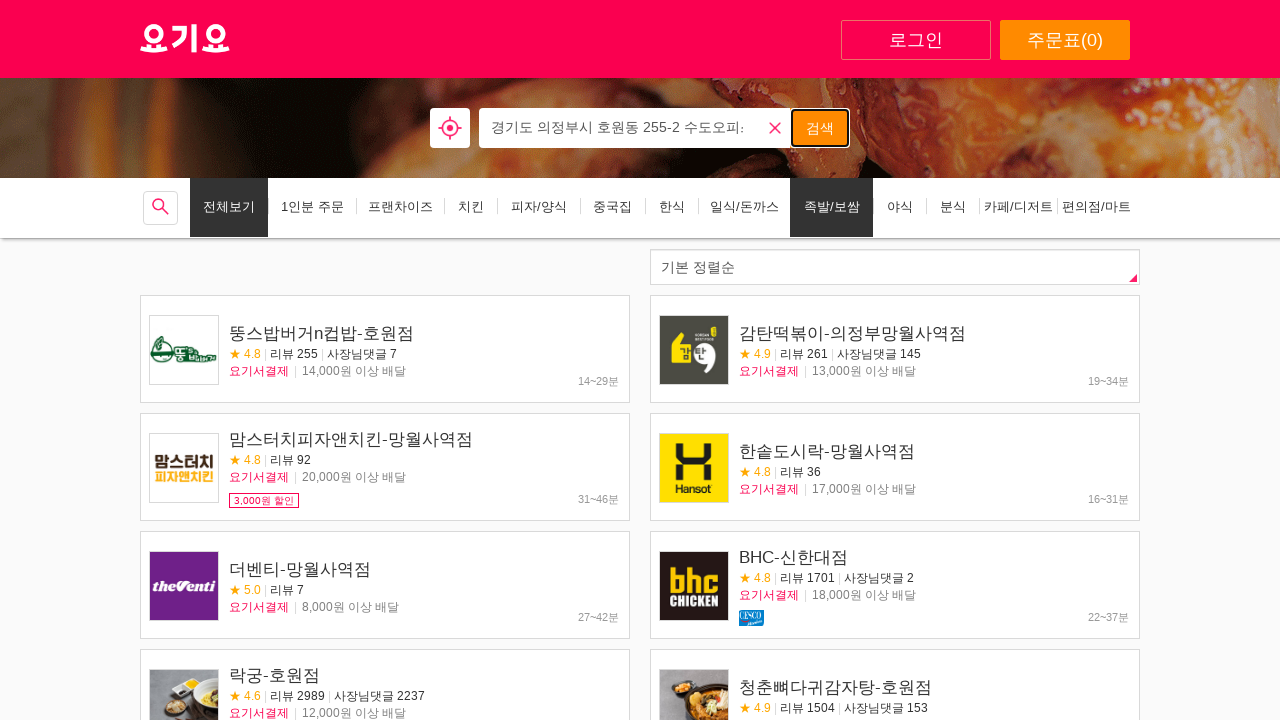